Tests a verify button interaction by clicking it and asserting that a success message appears on the page.

Starting URL: http://suninjuly.github.io/wait1.html

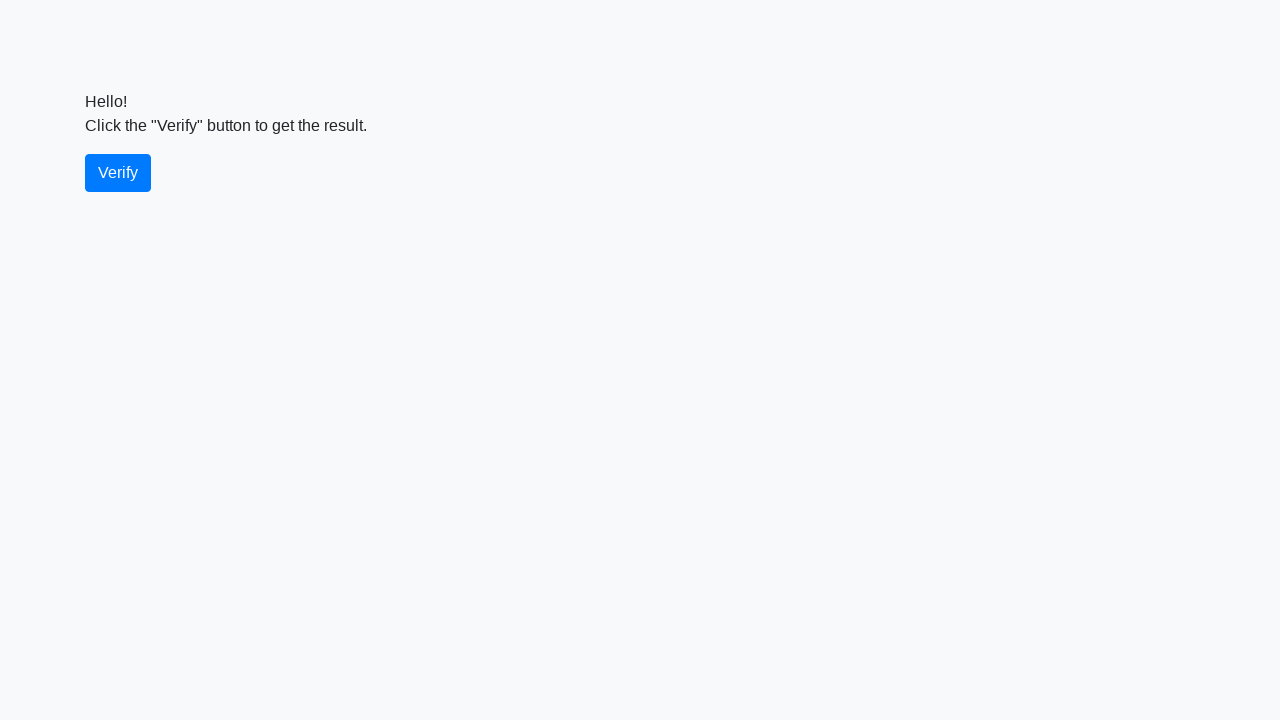

Waited for verify button to be available
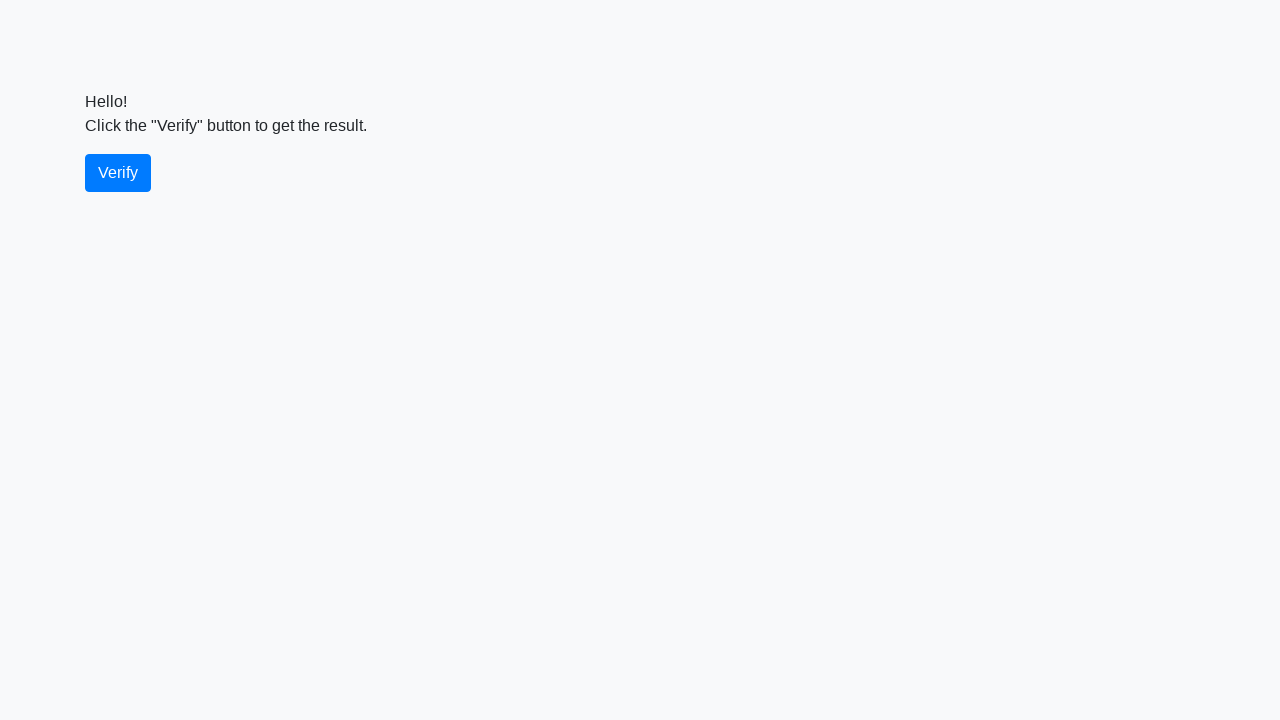

Clicked the verify button at (118, 173) on #verify
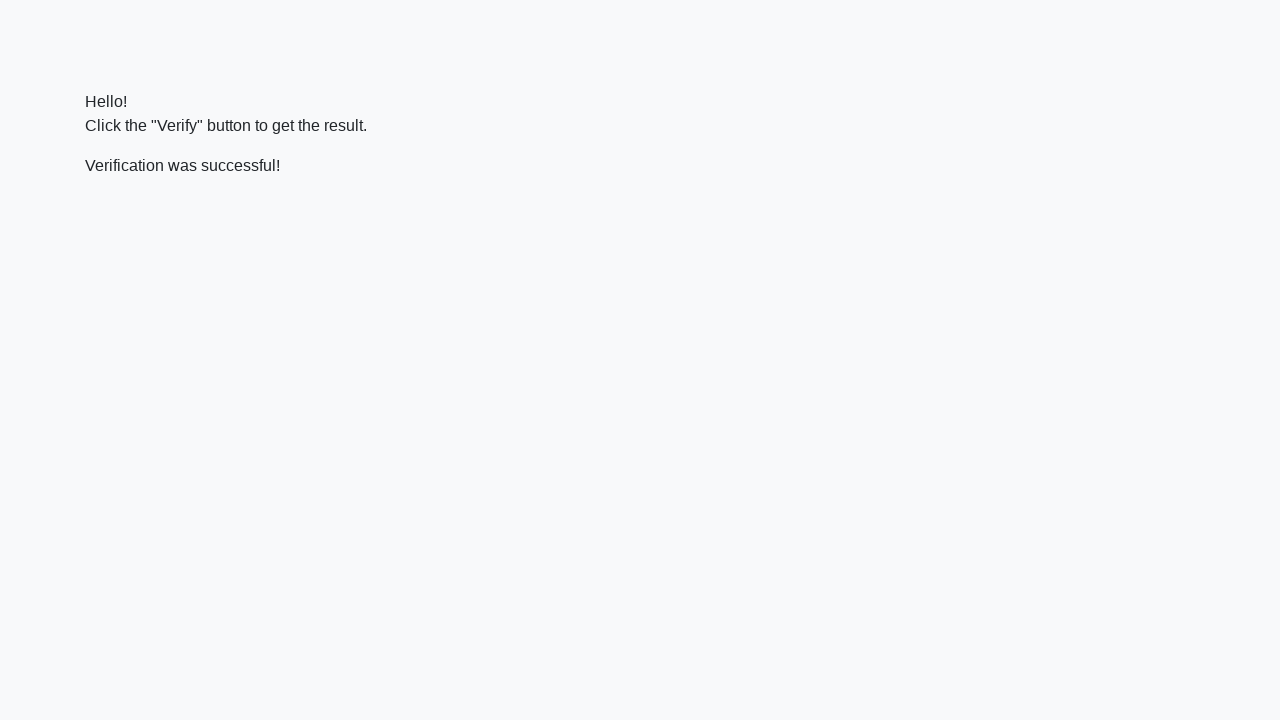

Waited for verify message to appear
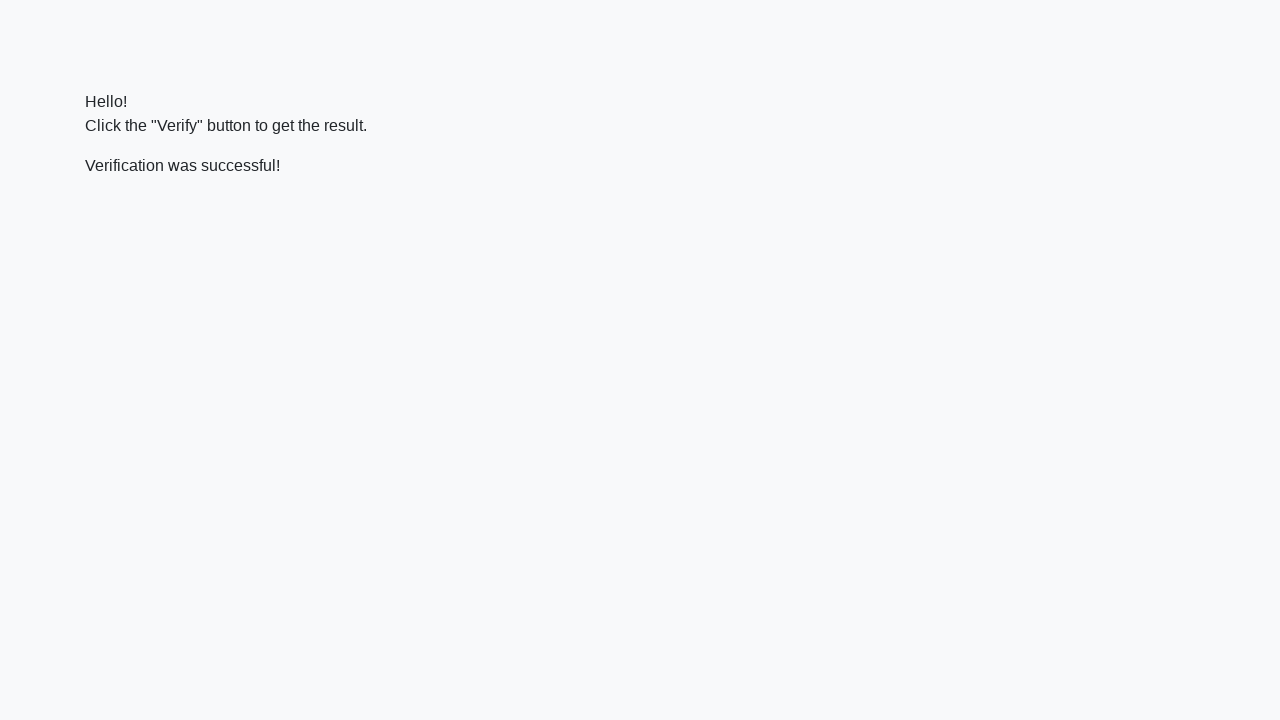

Located the verify message element
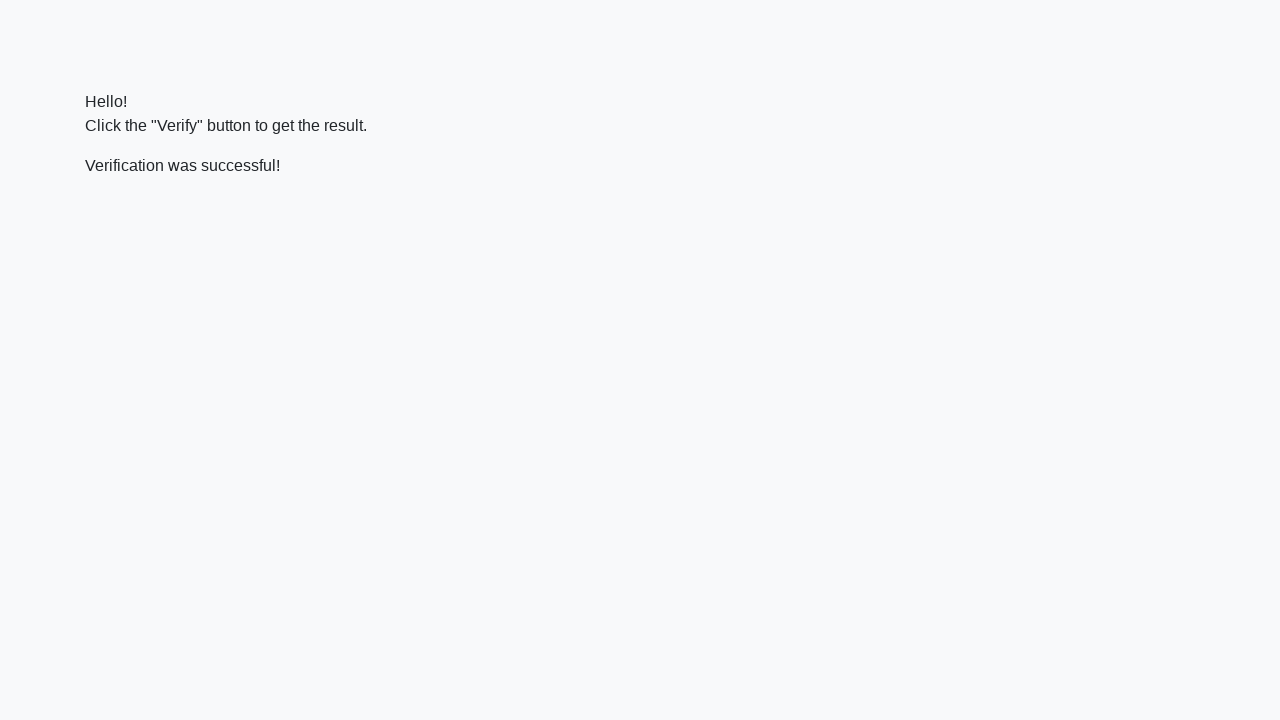

Asserted that 'successful' text is present in the verify message
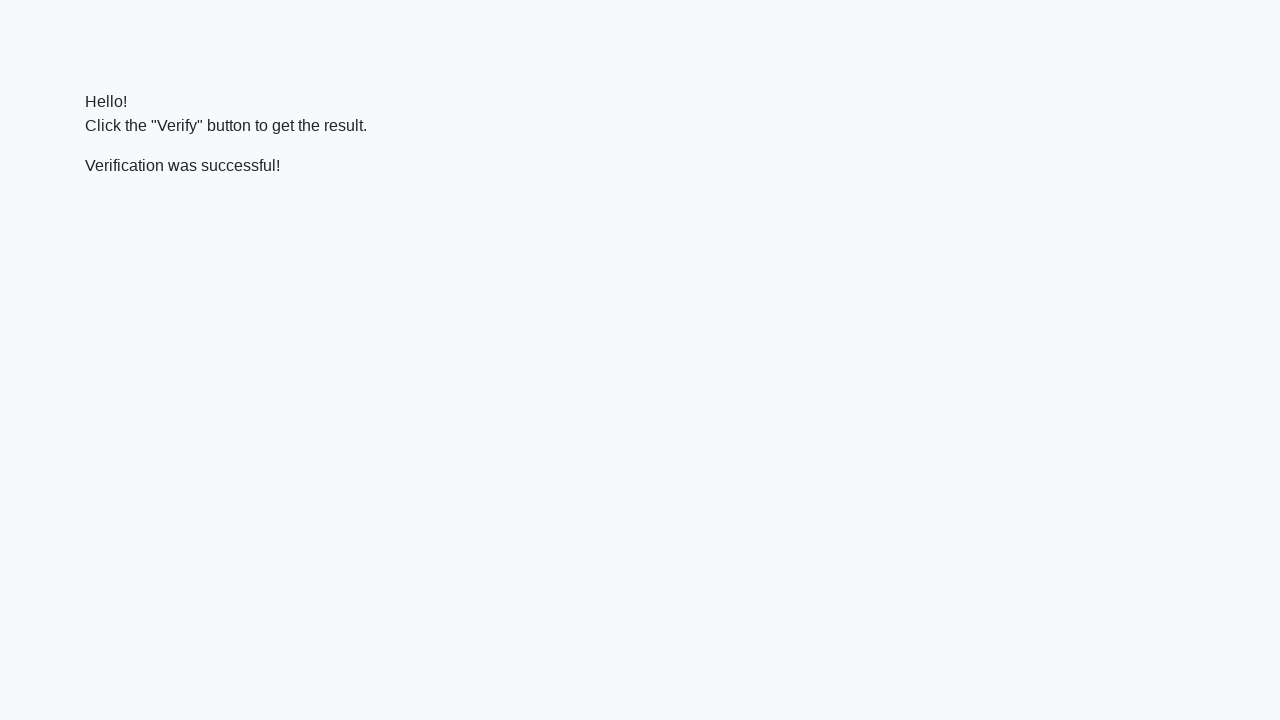

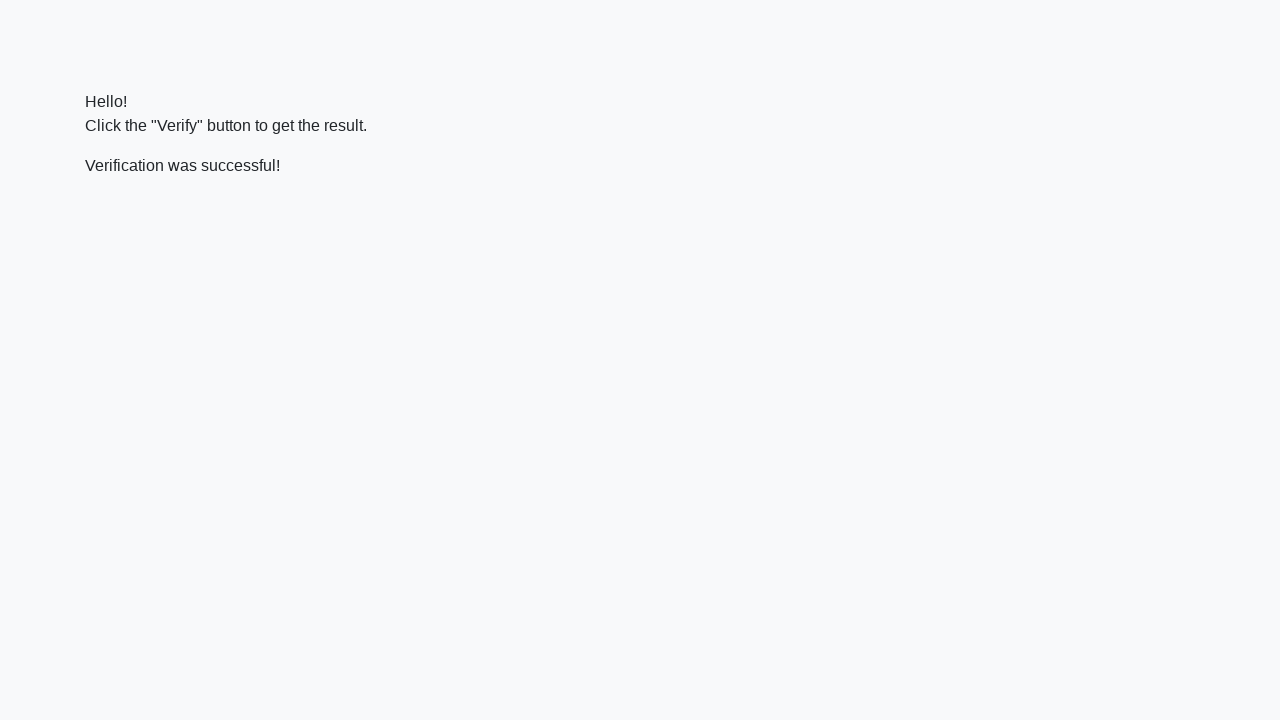